Navigates to the AI Academy website homepage

Starting URL: https://aiacademy.jp/

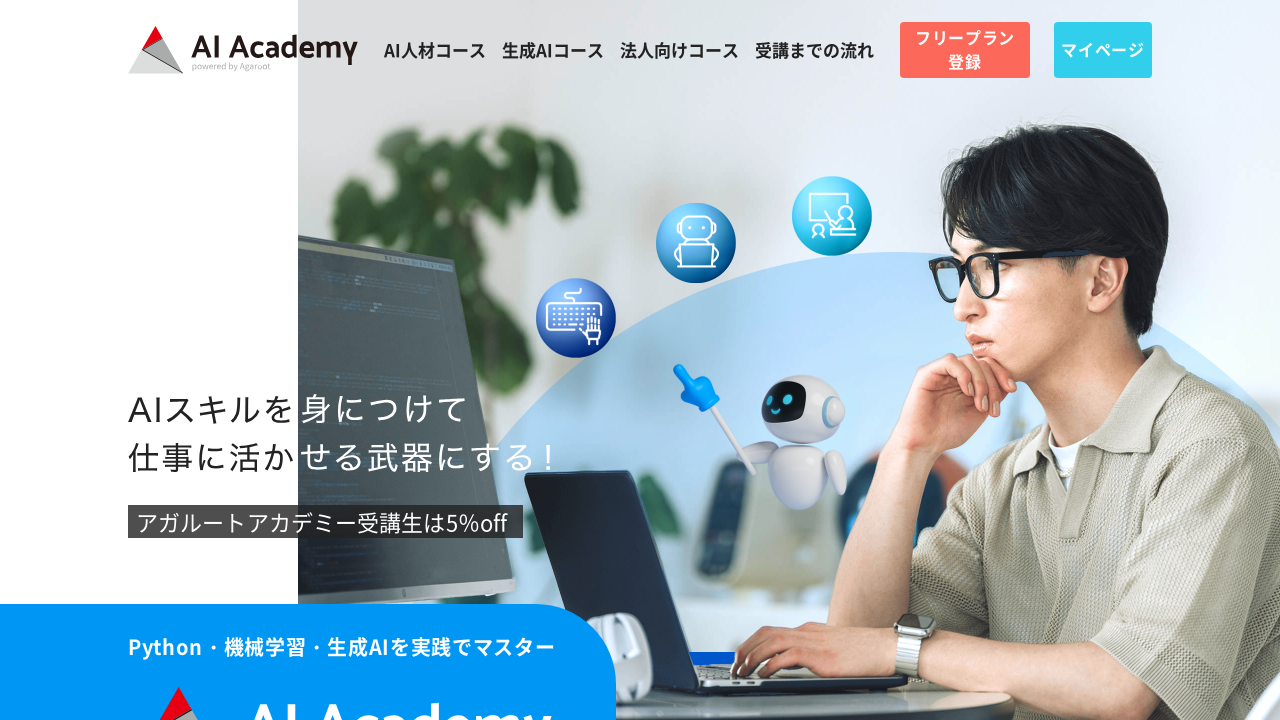

Navigated to AI Academy website homepage at https://aiacademy.jp/
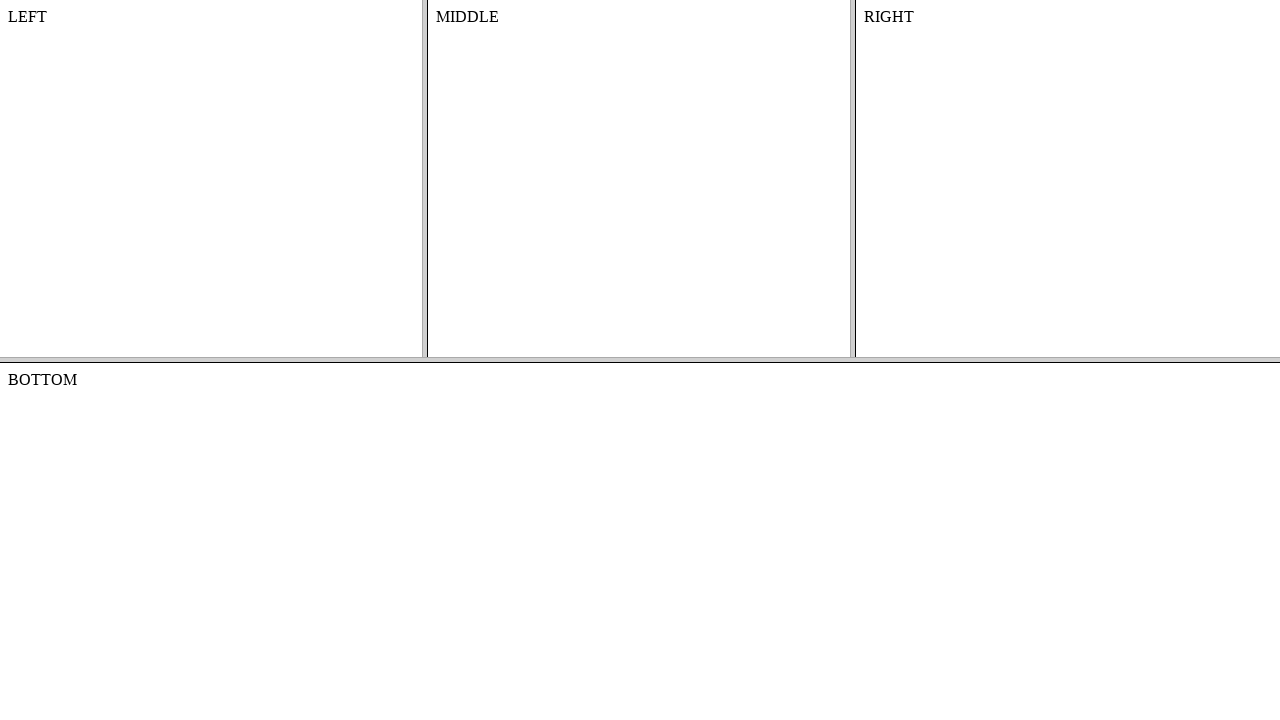

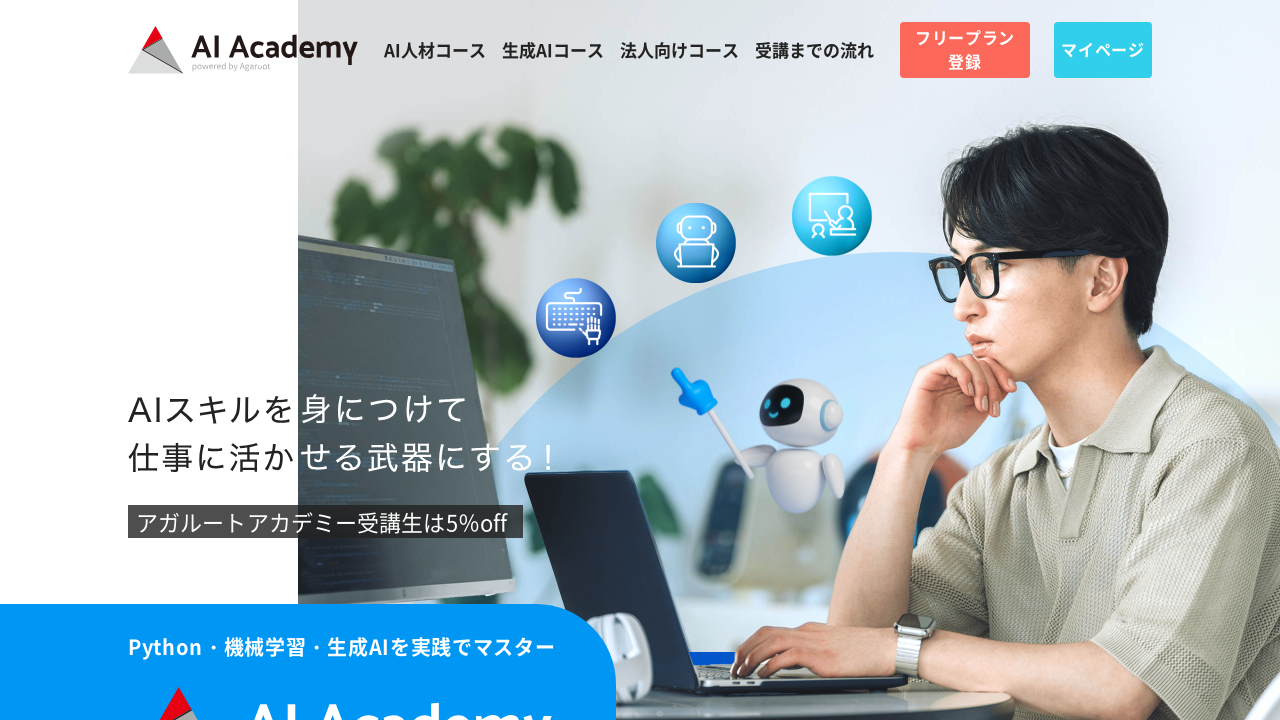